Navigates to anhtester.com and clicks on the blog link in the navigation

Starting URL: https://anhtester.com

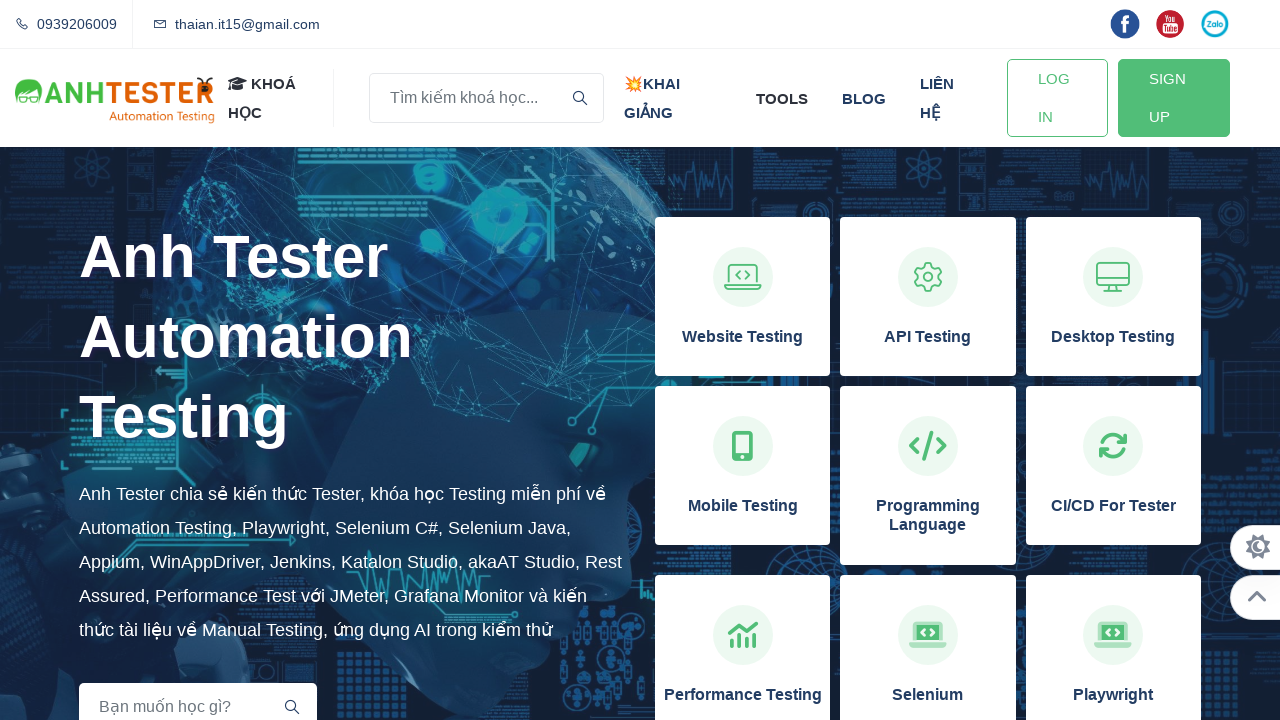

Navigated to https://anhtester.com
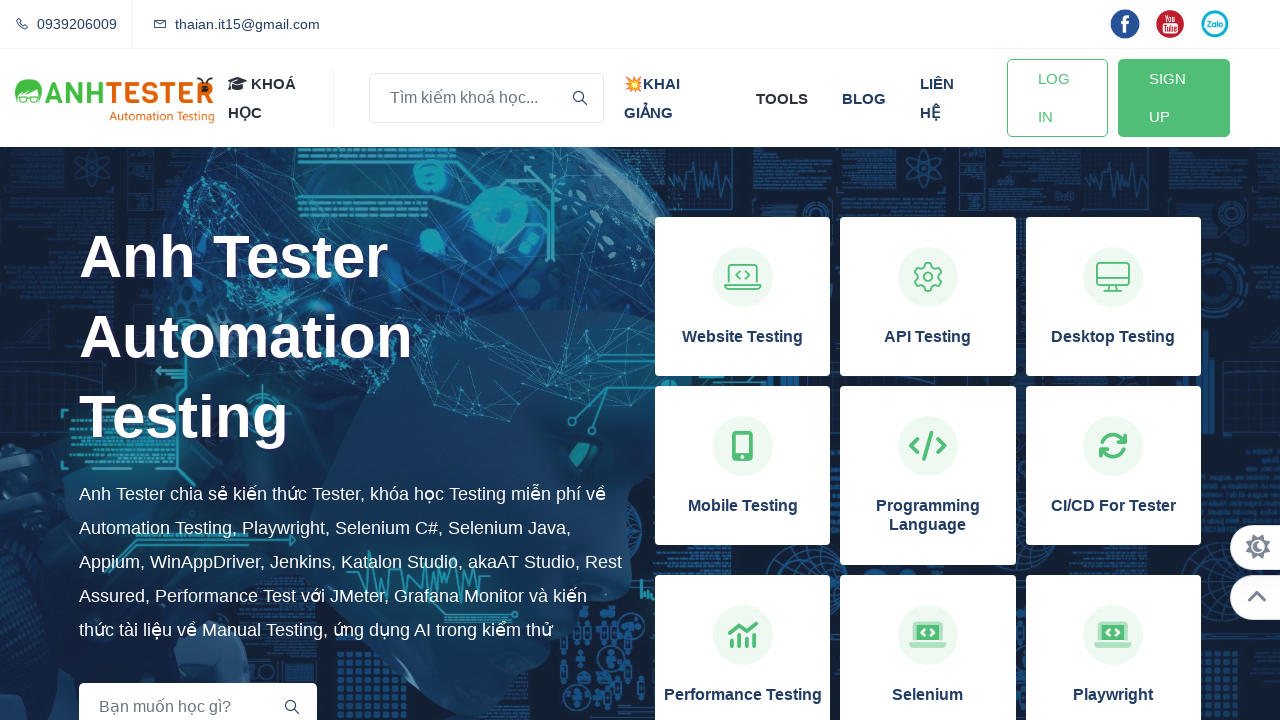

Clicked on the blog link in navigation at (864, 98) on xpath=//a[normalize-space()='blog']
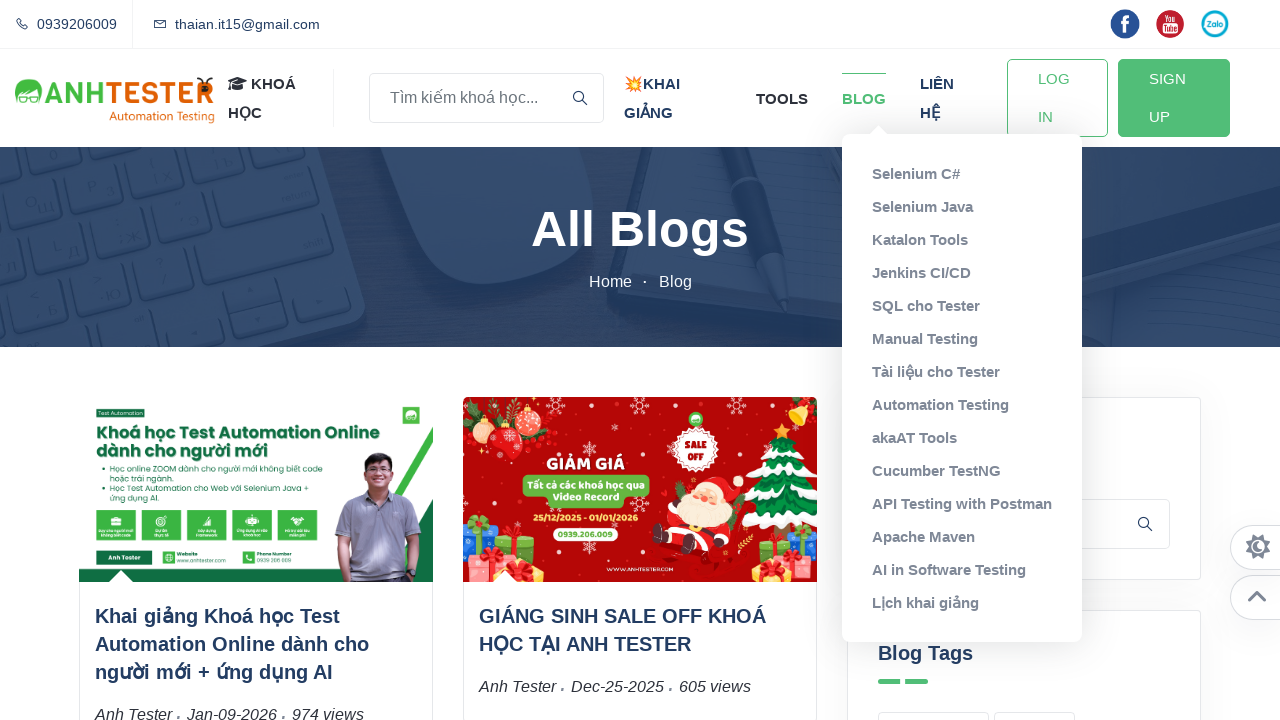

Waited for page navigation to complete
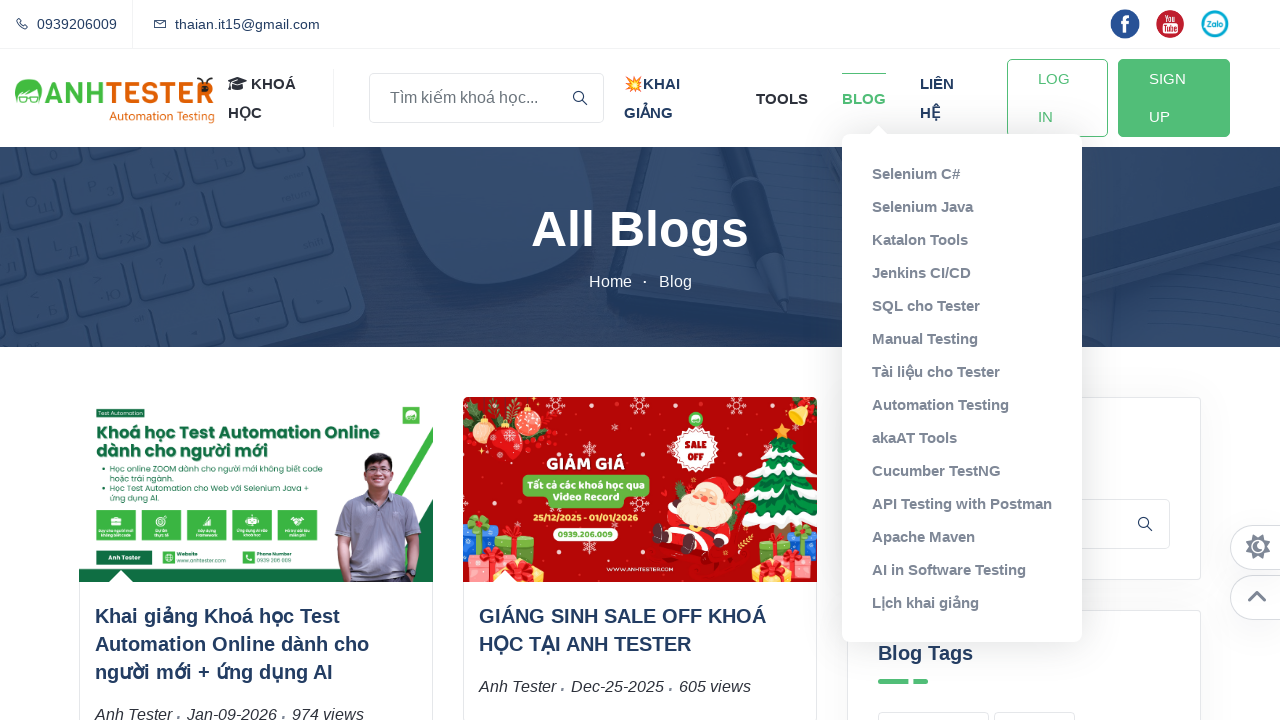

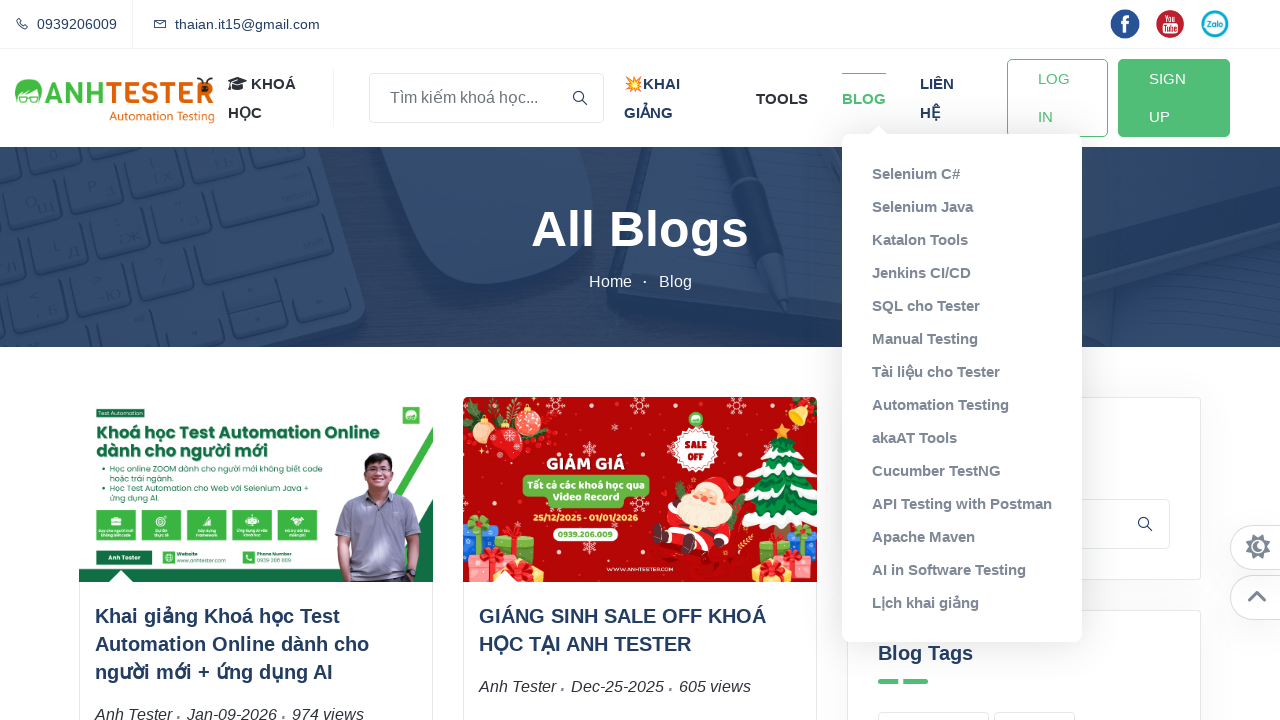